Tests handling a JavaScript prompt alert by clicking a button to trigger the prompt dialog, entering text, and accepting it

Starting URL: https://the-internet.herokuapp.com/javascript_alerts

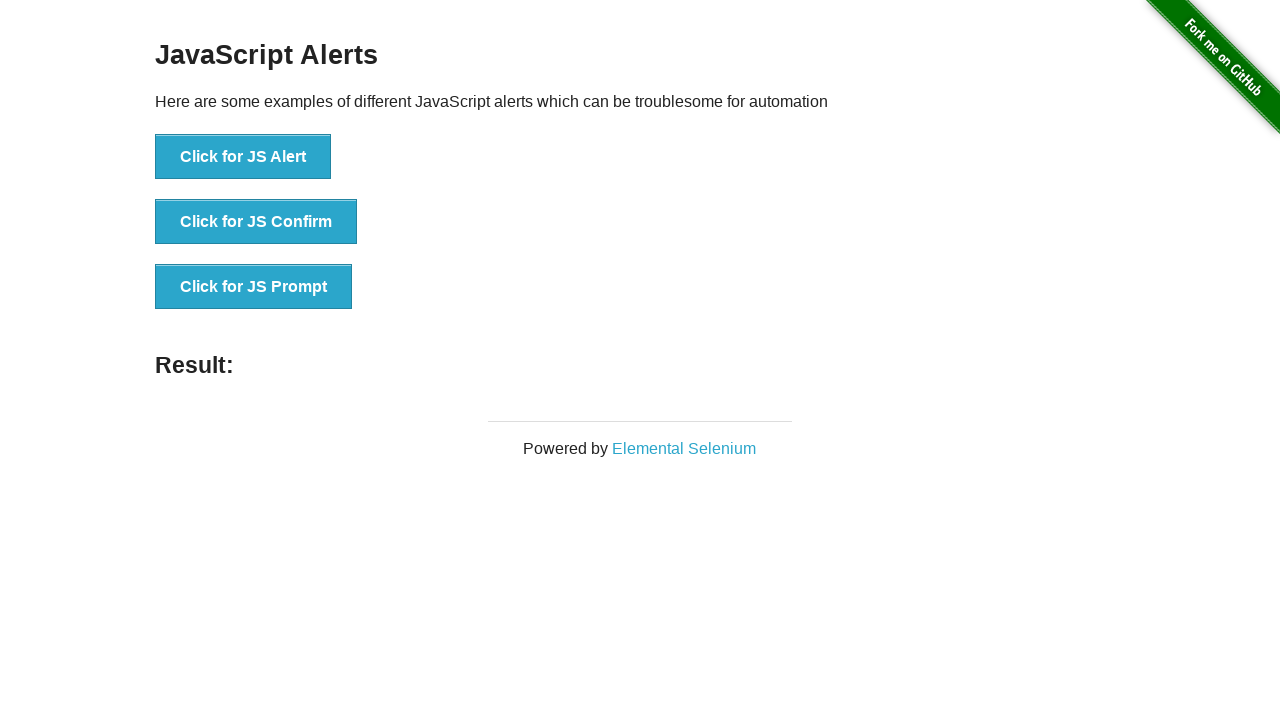

Set up dialog handler to accept prompt with text 'Testing Playwright'
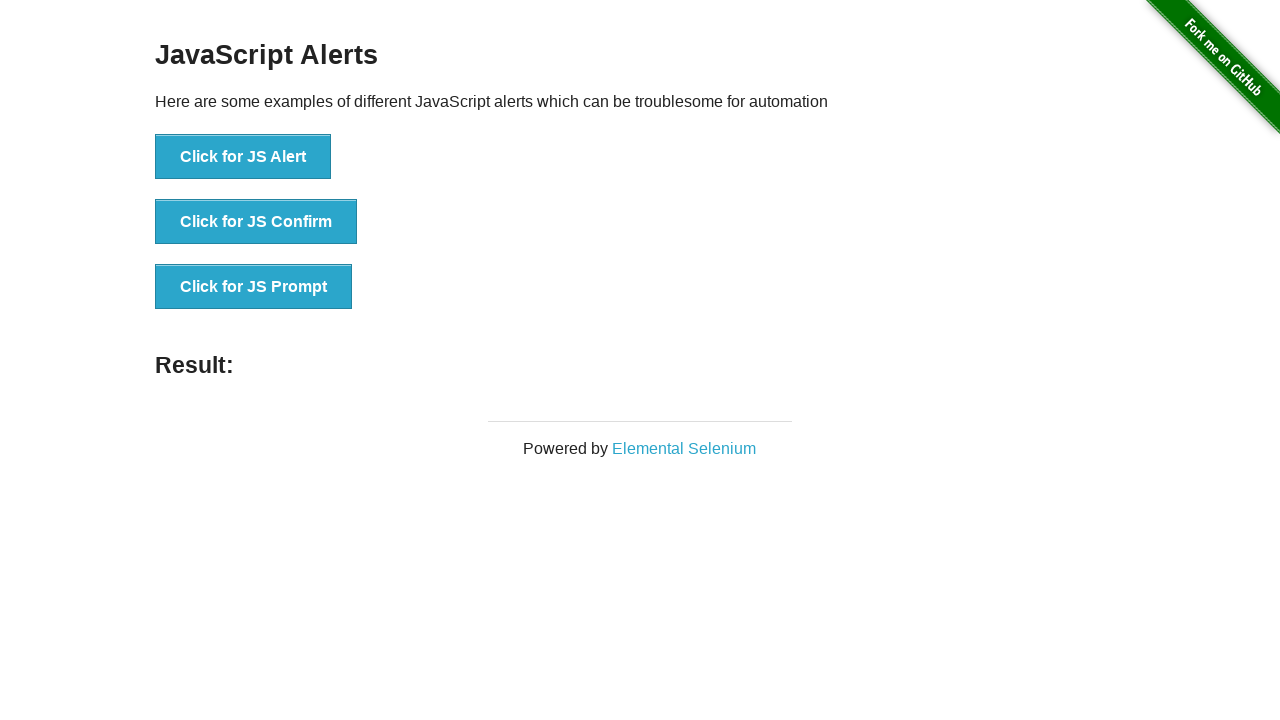

Clicked 'Click for JS Prompt' button to trigger JavaScript prompt dialog at (254, 287) on xpath=//button[text()='Click for JS Prompt']
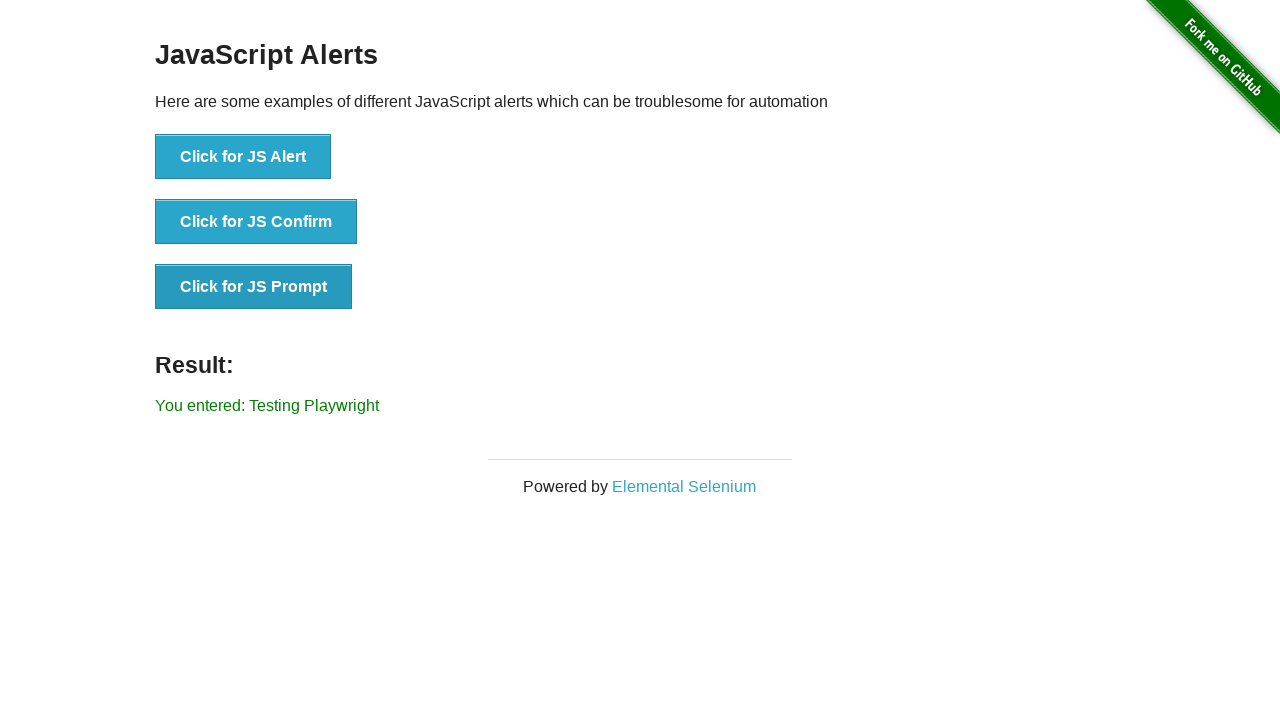

Result message element appeared, confirming prompt was handled and text was accepted
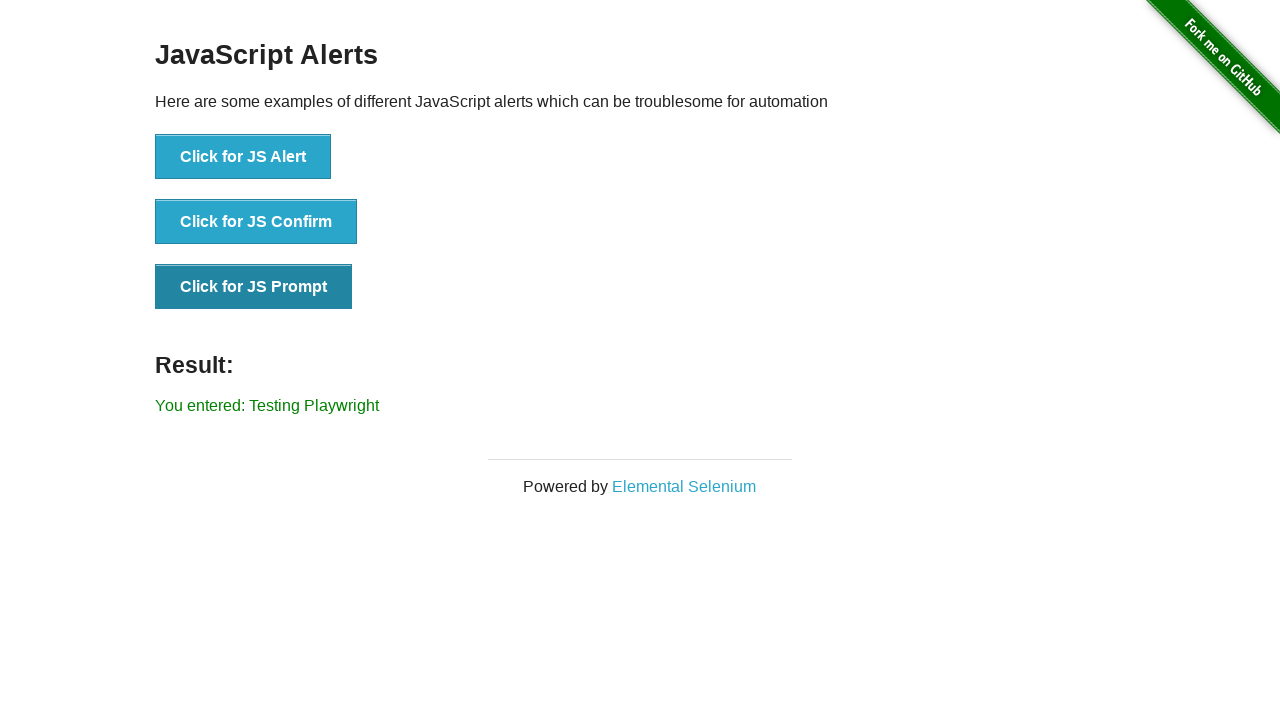

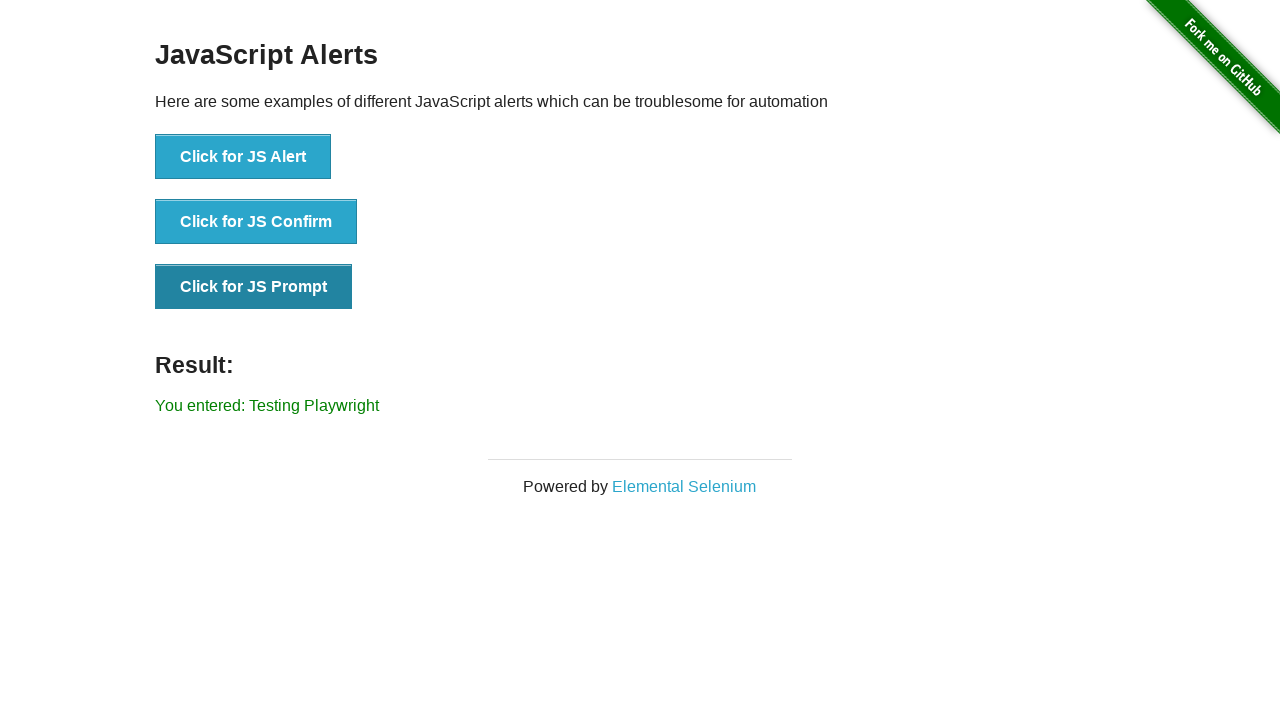